Tests clicking on a button with CSS class selector, verifying consistent behavior across multiple runs

Starting URL: http://uitestingplayground.com/classattr

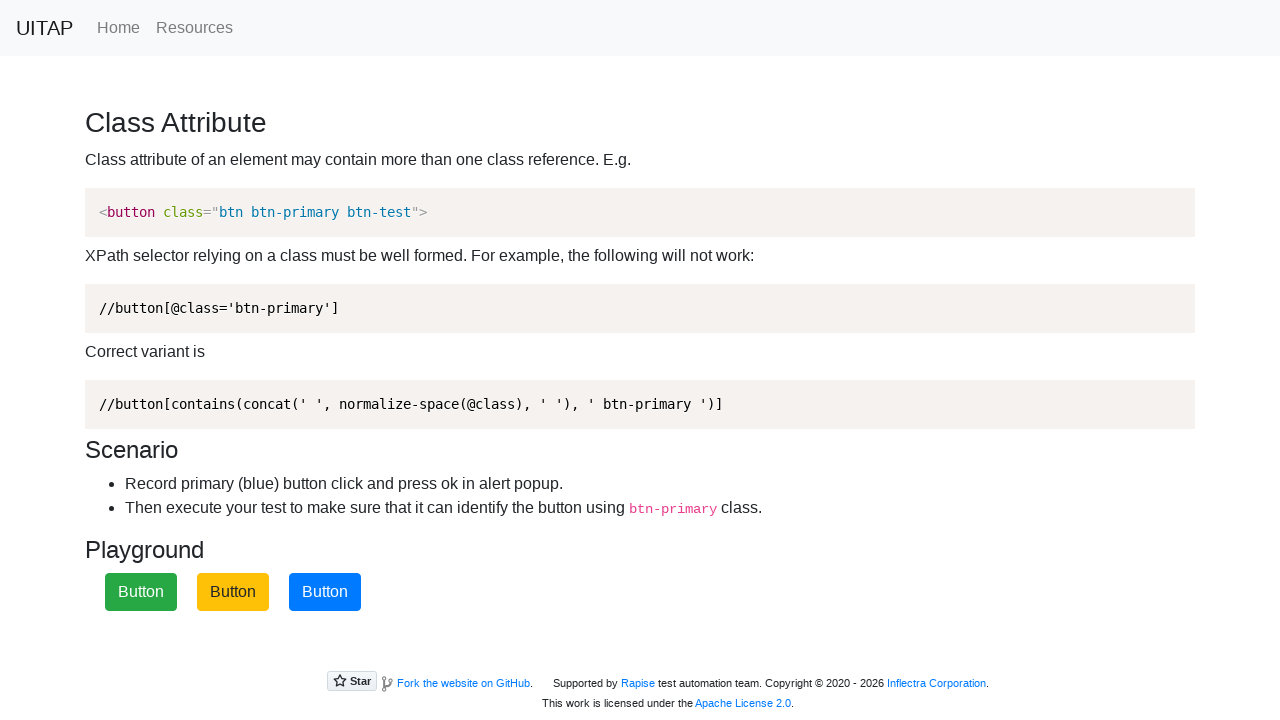

Clicked blue primary button (iteration 1/3) at (325, 592) on button.btn-primary
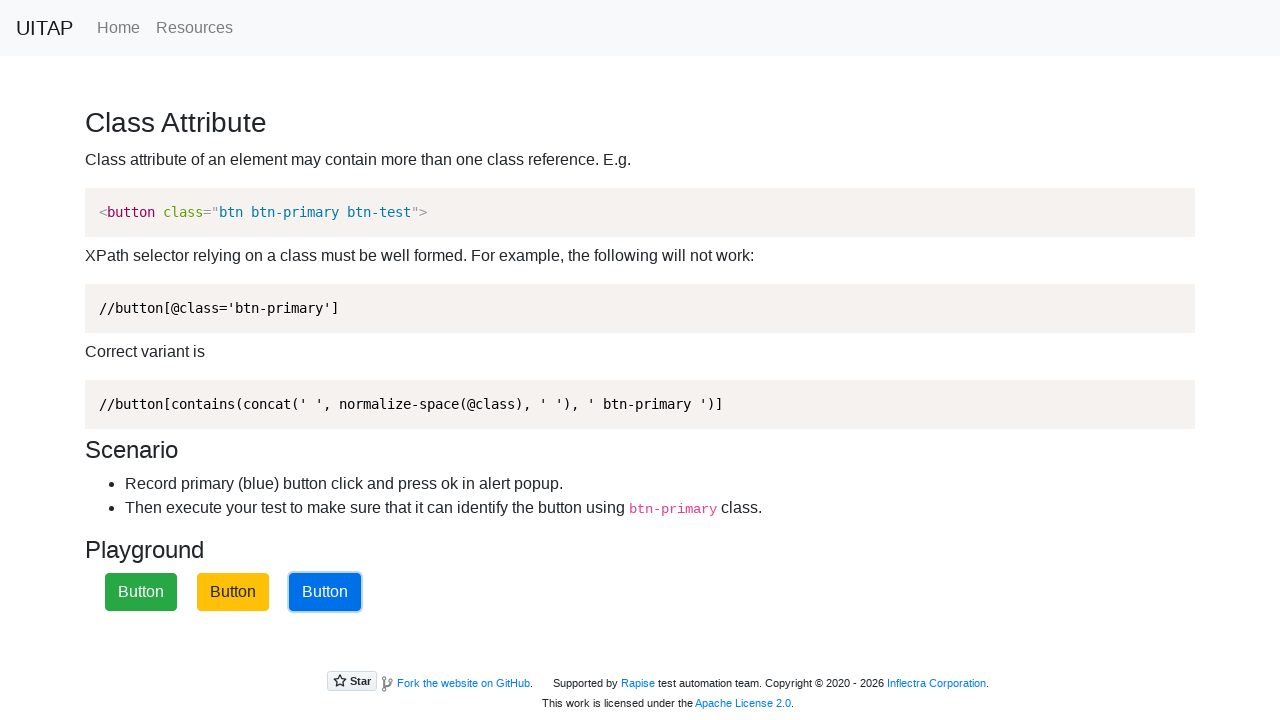

Alert dialog accepted (iteration 1/3)
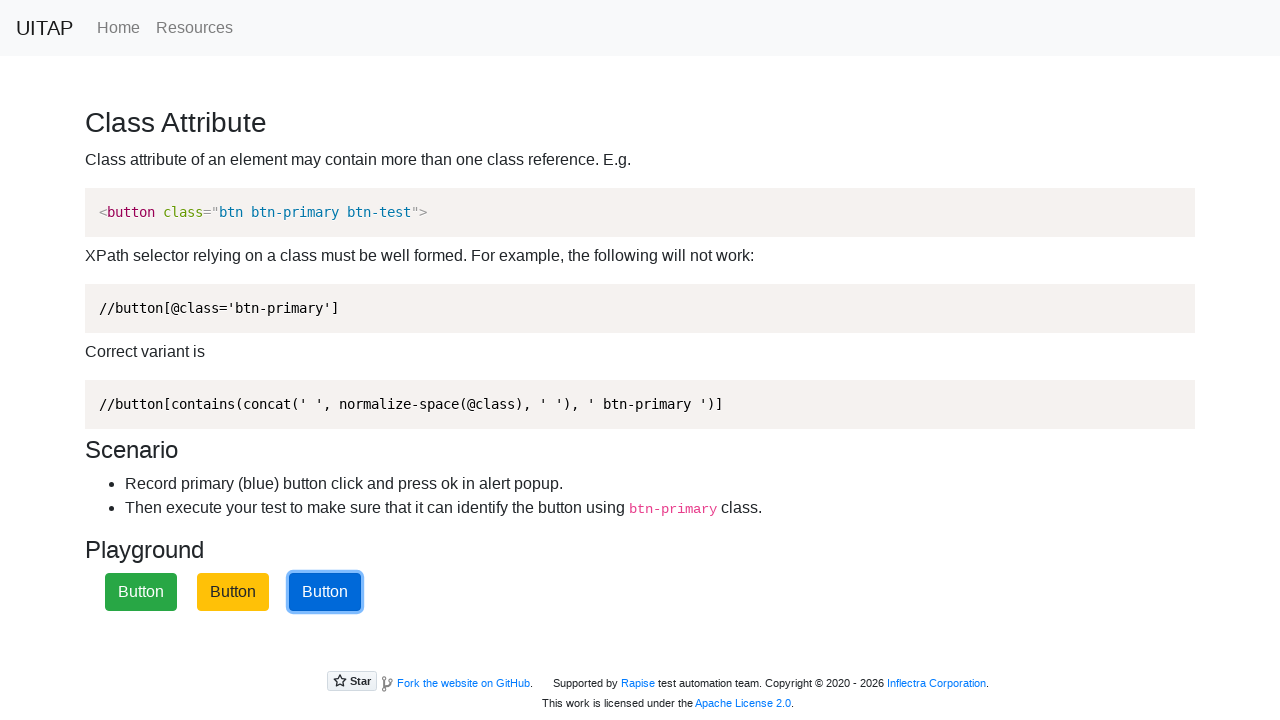

Page reloaded for next iteration (iteration 1/3)
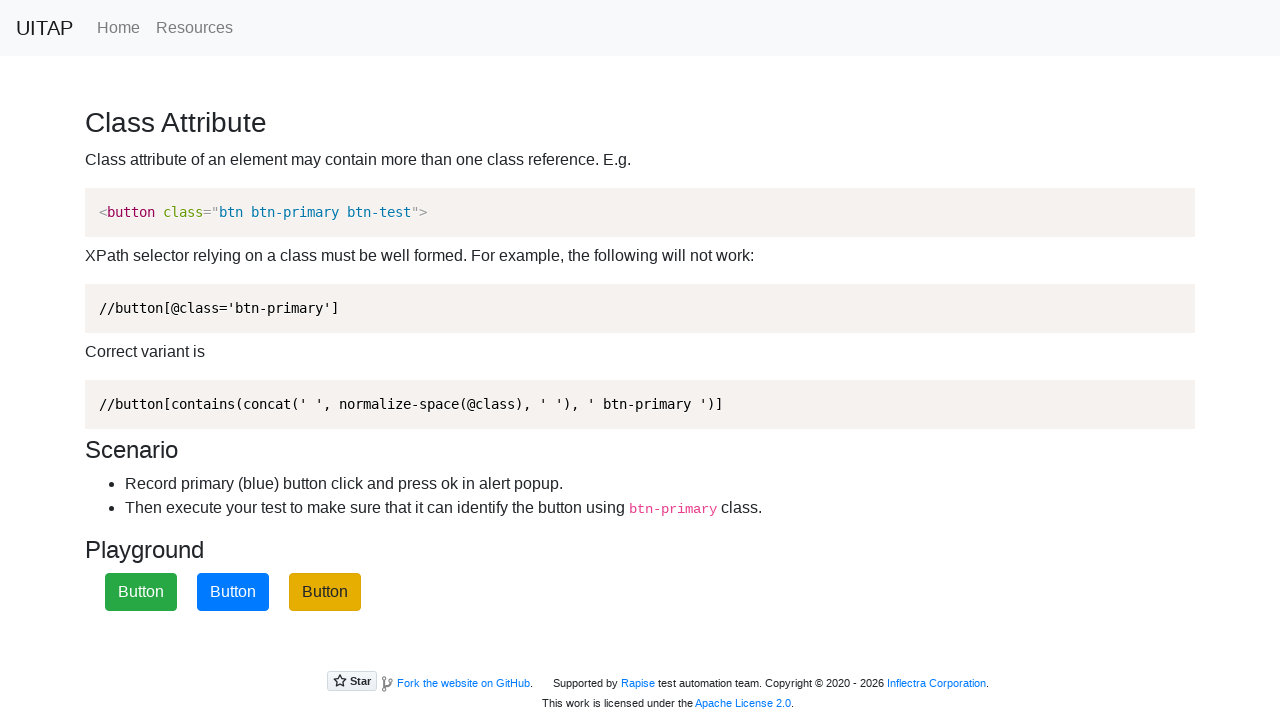

Clicked blue primary button (iteration 2/3) at (233, 592) on button.btn-primary
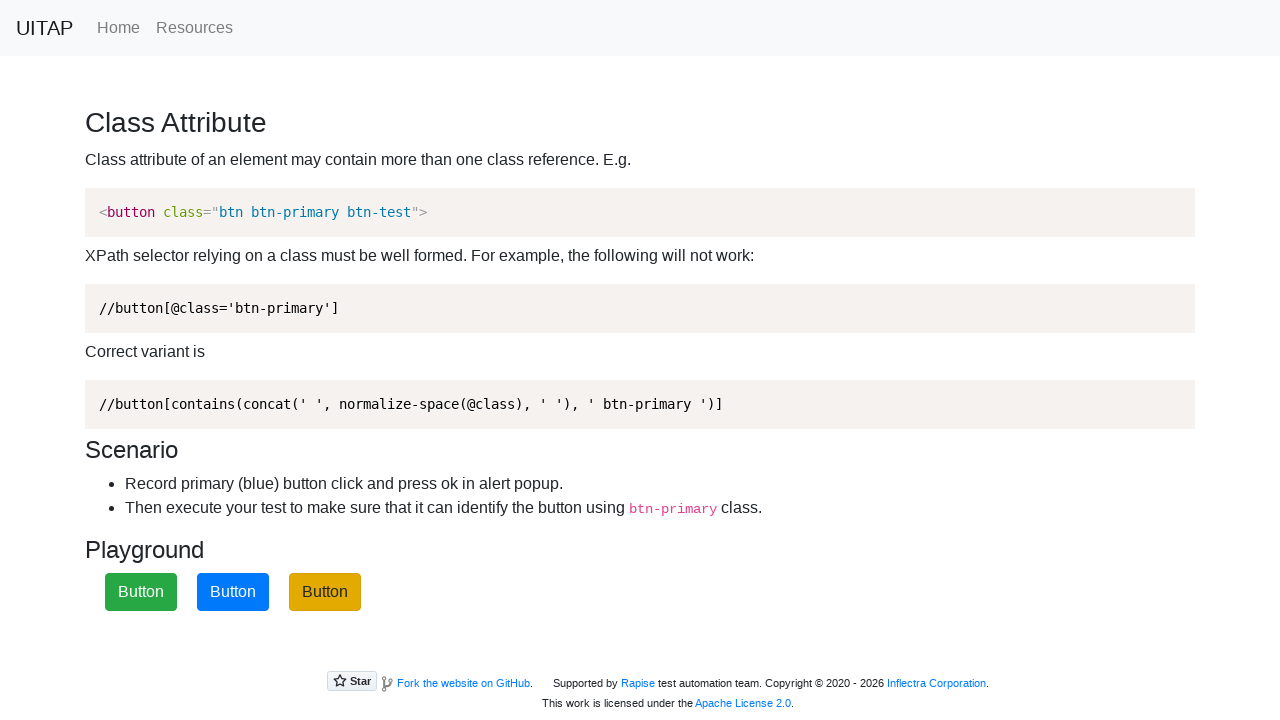

Alert dialog accepted (iteration 2/3)
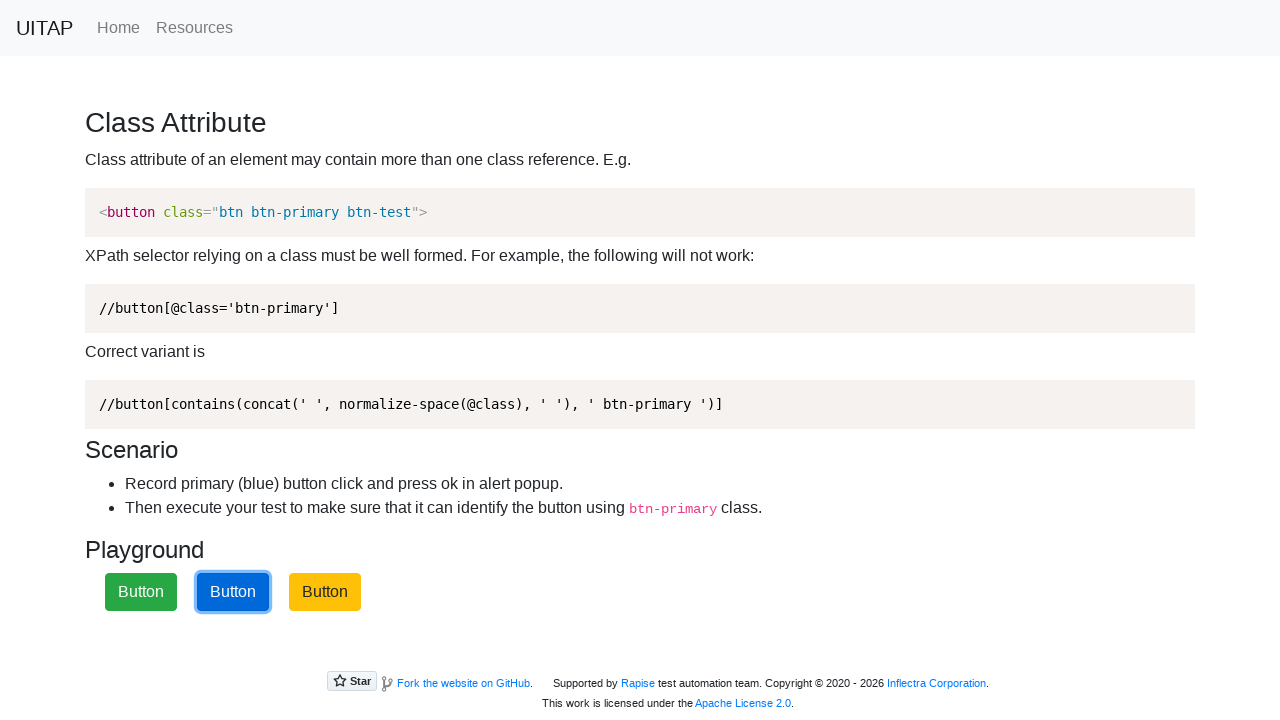

Page reloaded for next iteration (iteration 2/3)
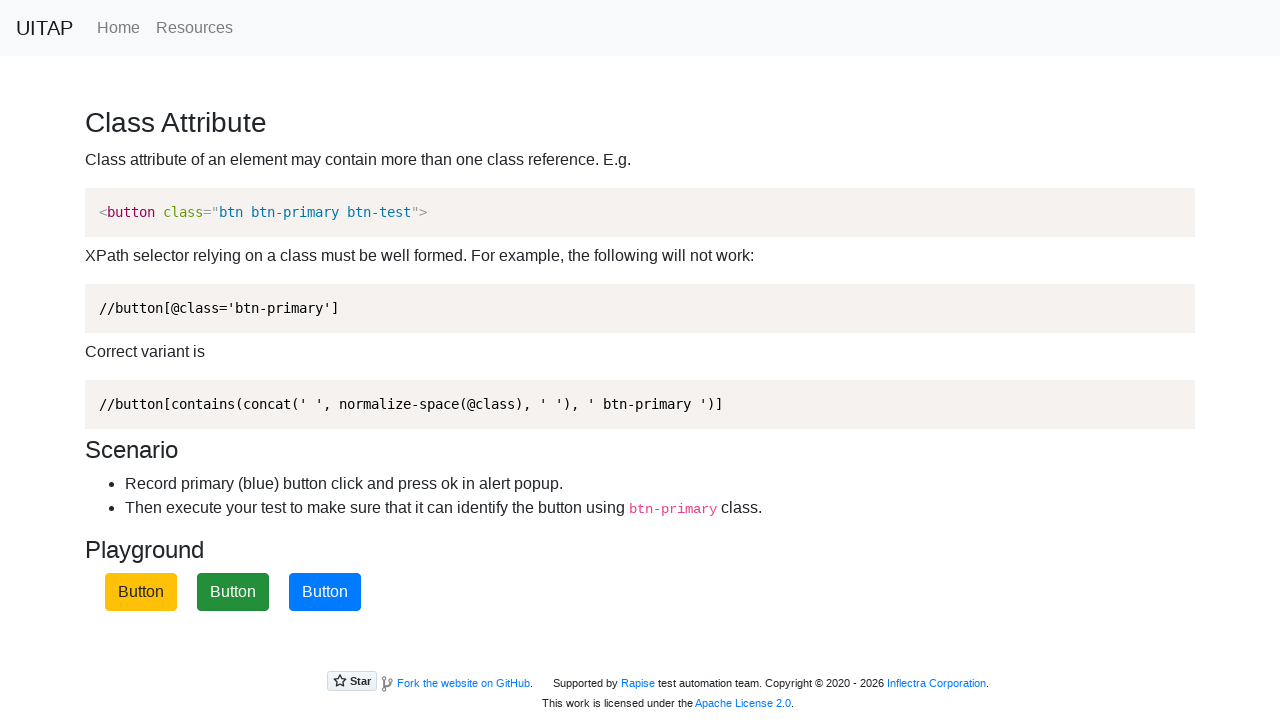

Clicked blue primary button (iteration 3/3) at (325, 592) on button.btn-primary
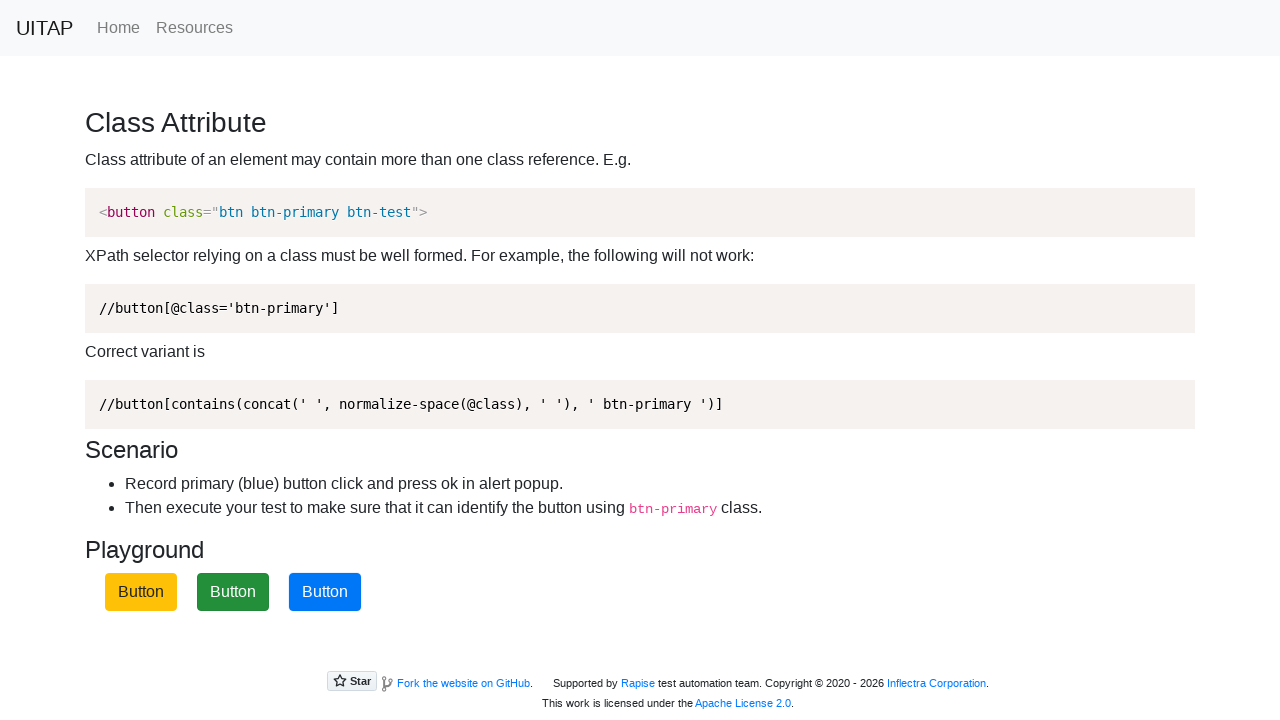

Alert dialog accepted (iteration 3/3)
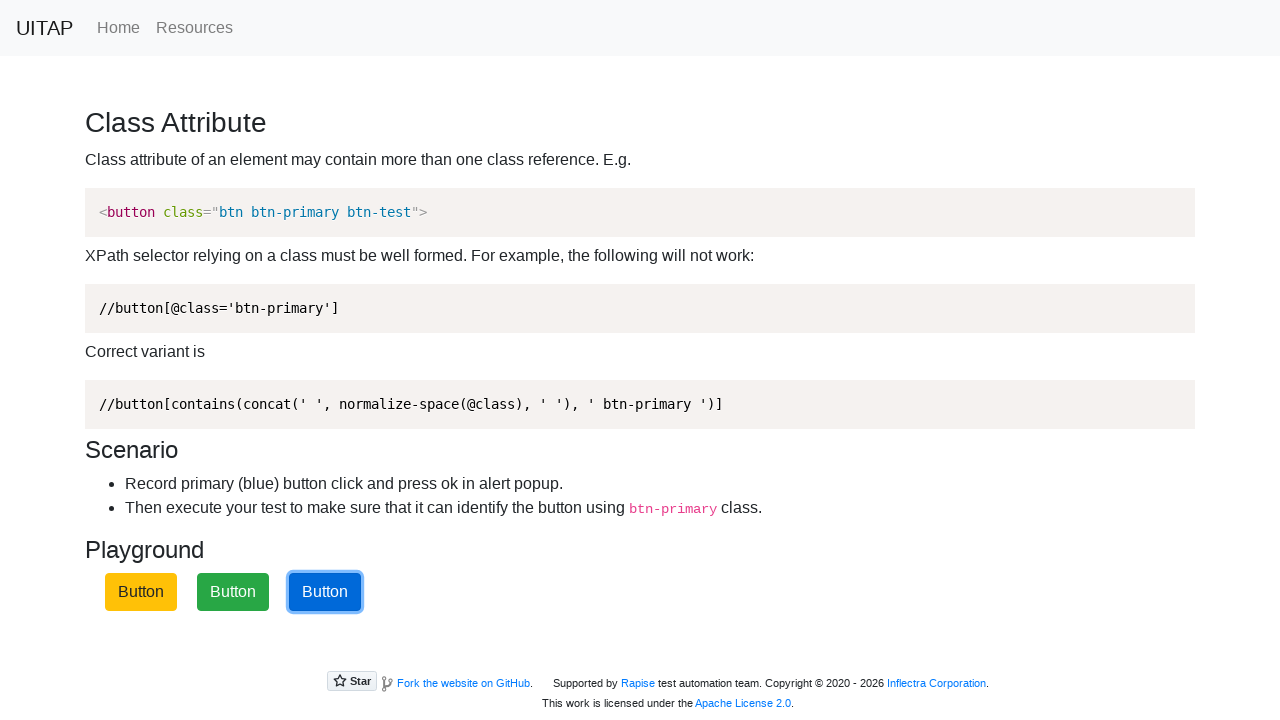

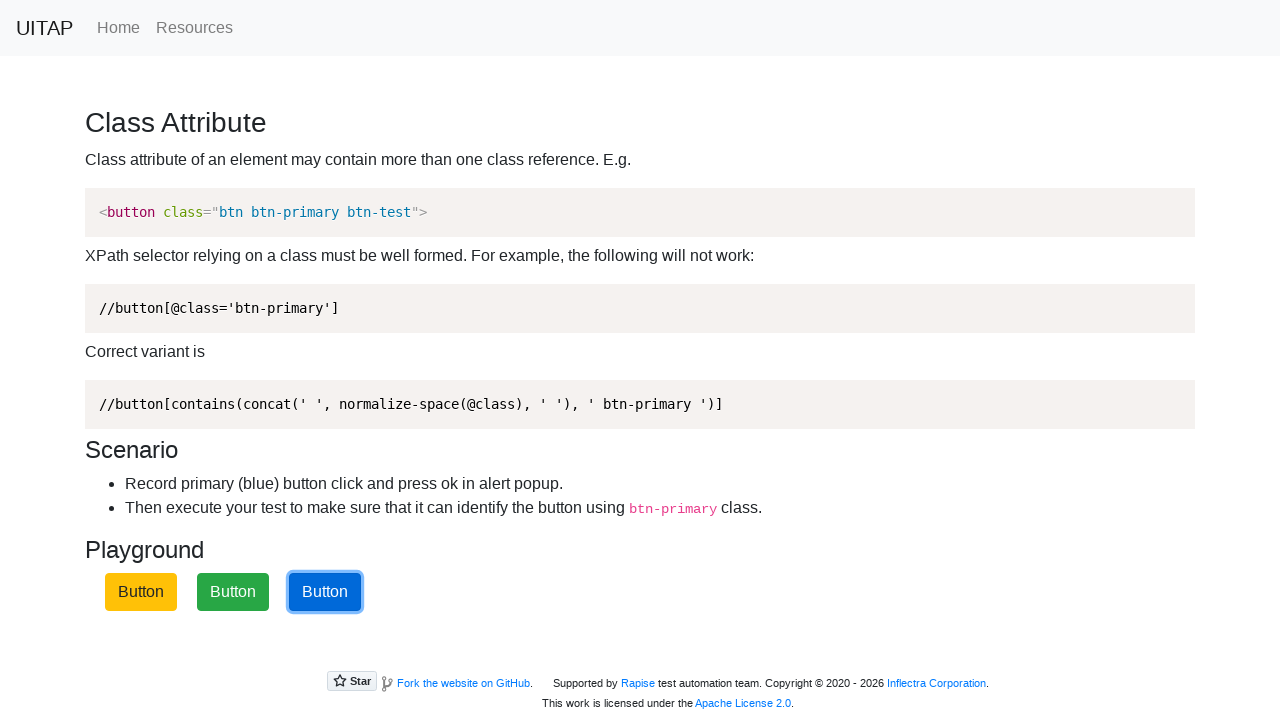